Navigates to the Demoblaze e-commerce demo site homepage and verifies the page loads

Starting URL: https://demoblaze.com/index.html

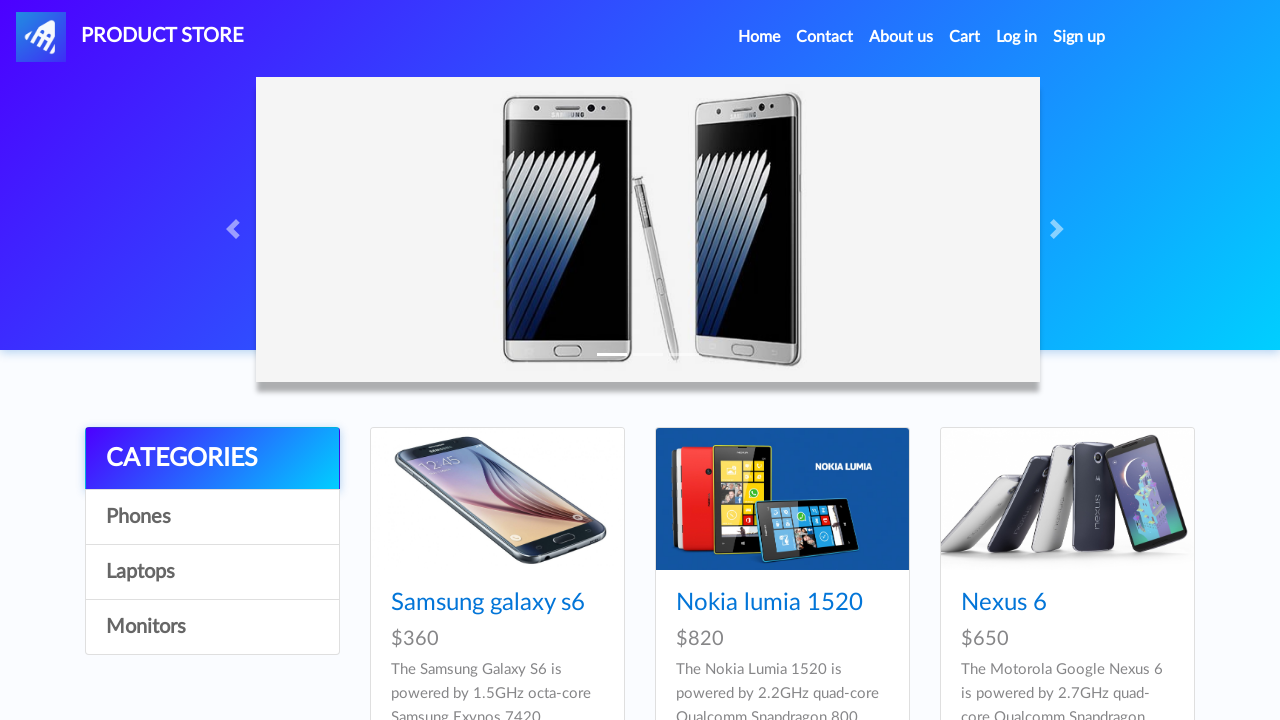

Waited for page DOM content to load
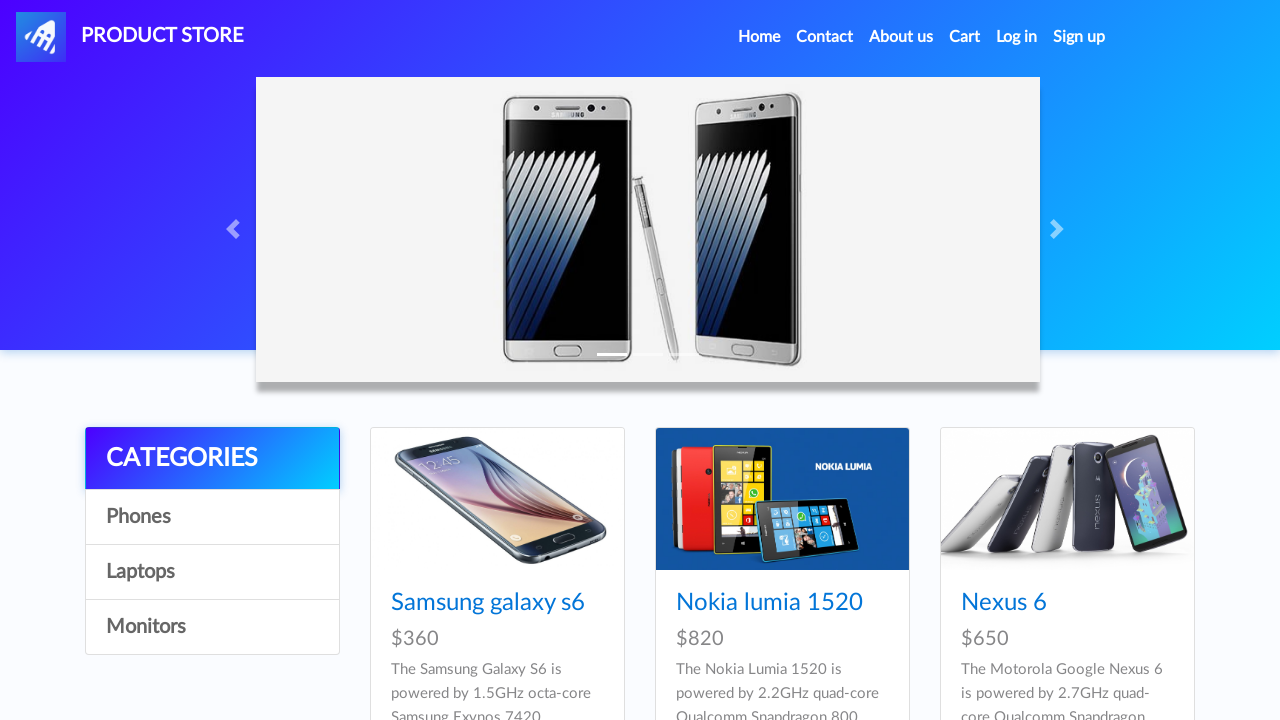

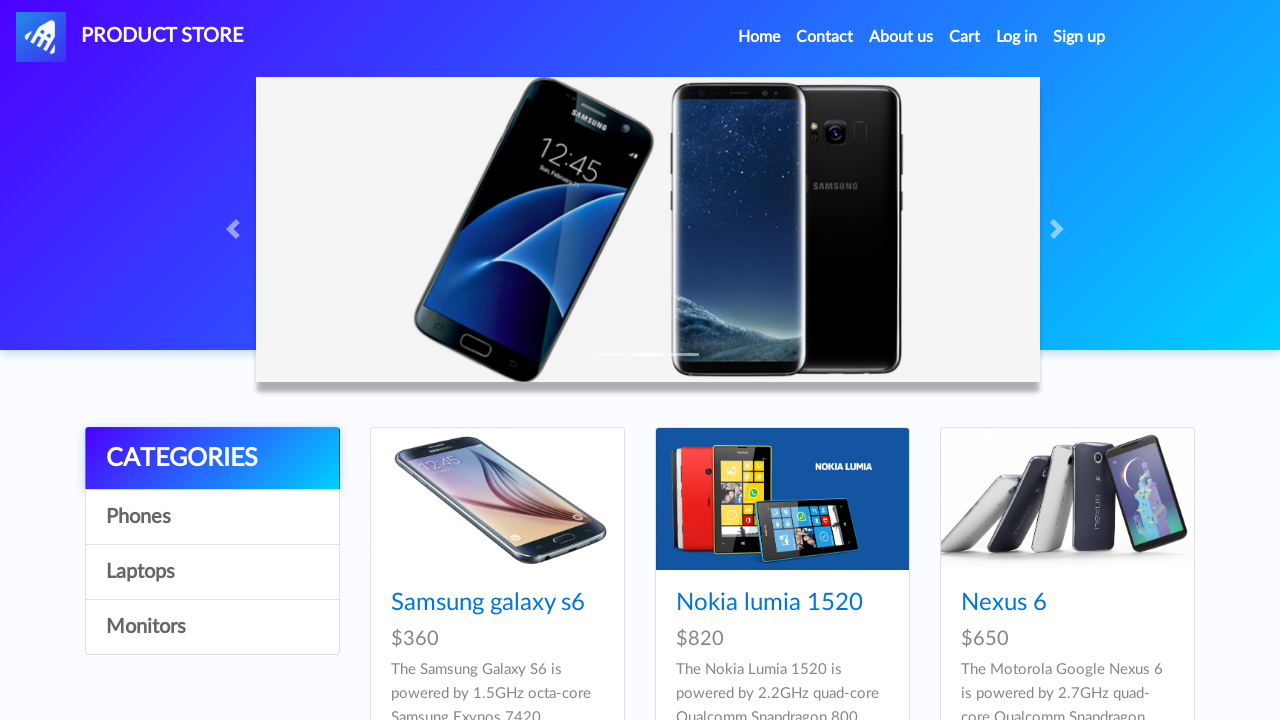